Tests handling multiple browser windows by clicking a button that opens a new window, switching to the new window to verify its content, and then switching back to the main window.

Starting URL: https://demoqa.com/browser-windows

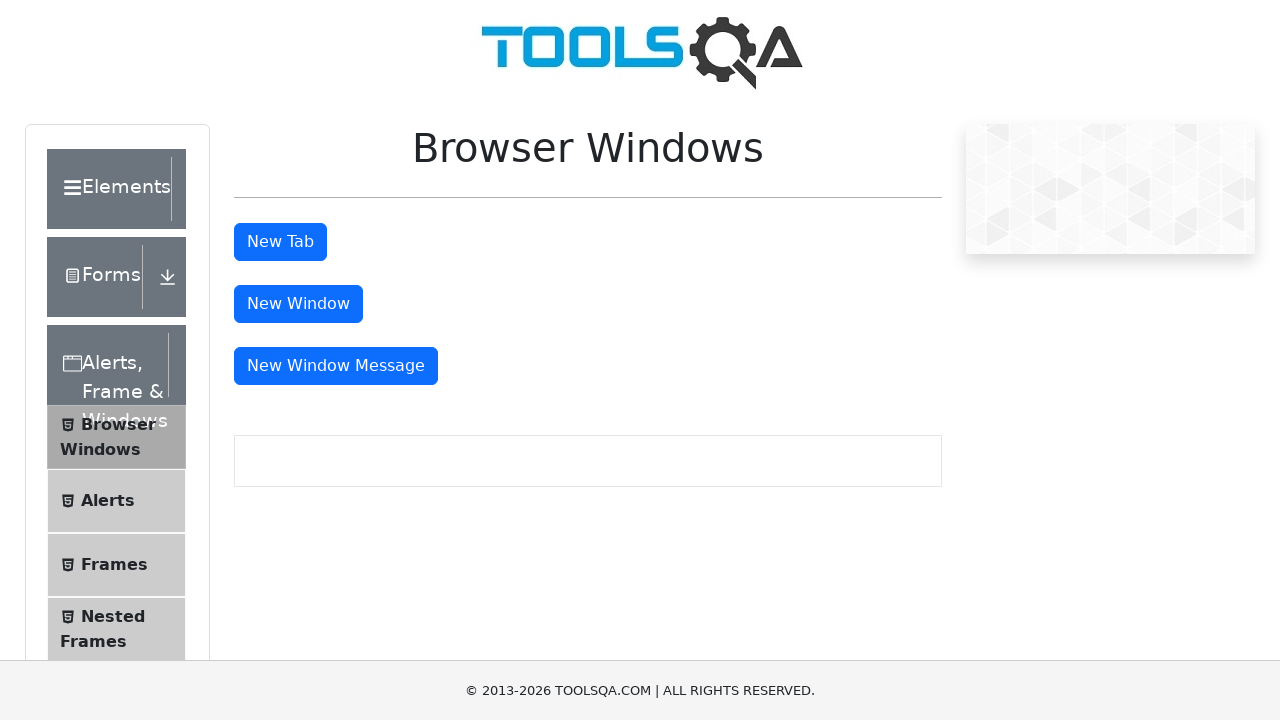

Clicked button to open new window at (298, 304) on #windowButton
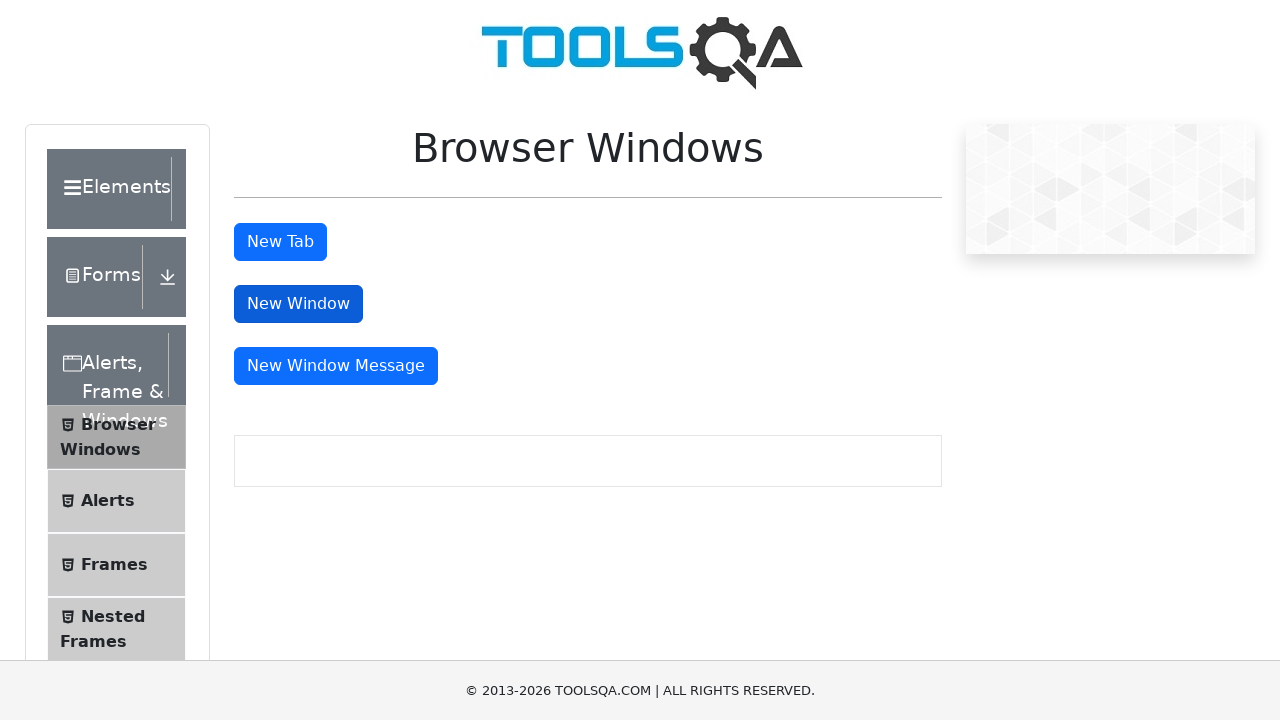

Retrieved new window reference
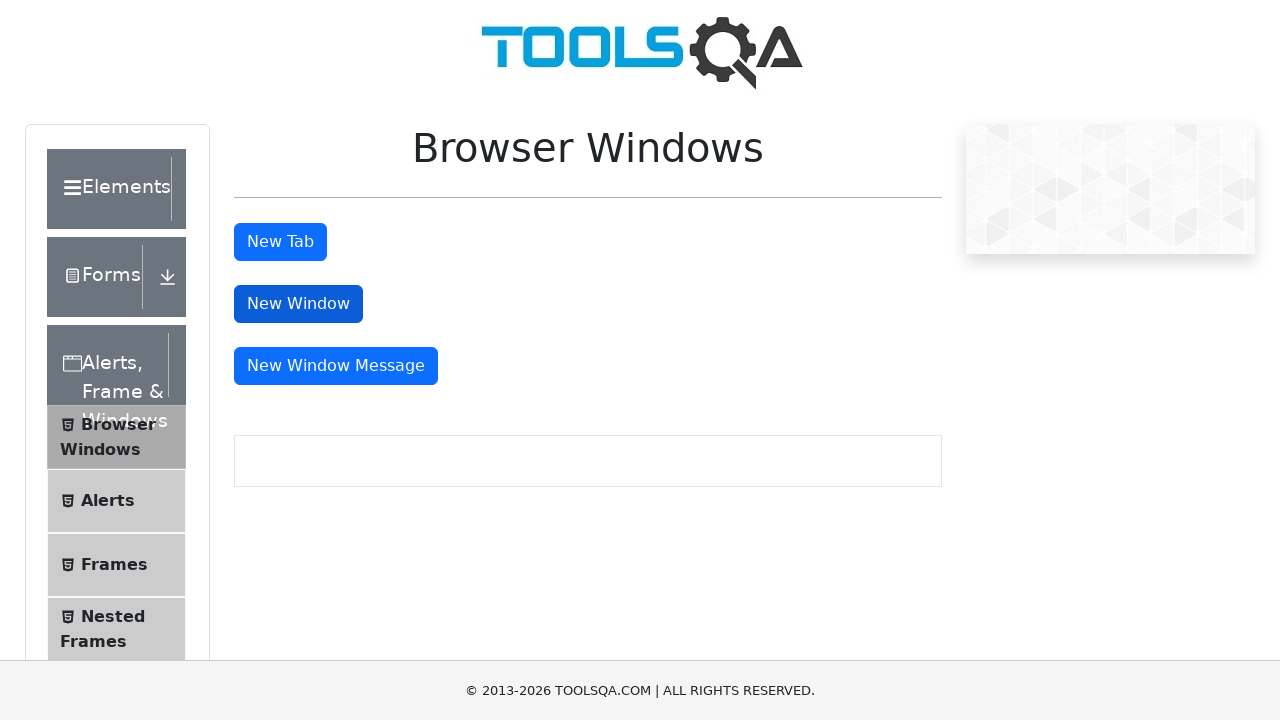

New window finished loading
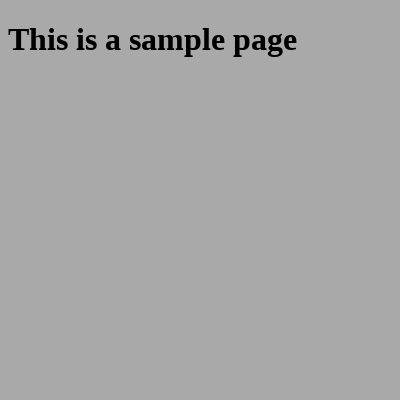

Retrieved heading text from new window: This is a sample page
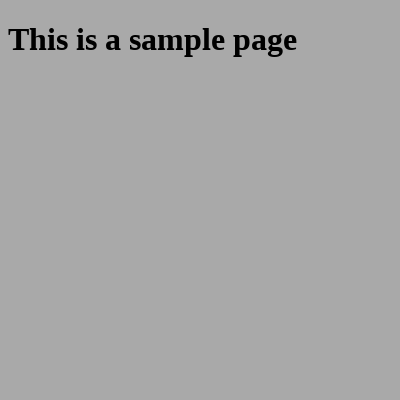

Verified new window title: 
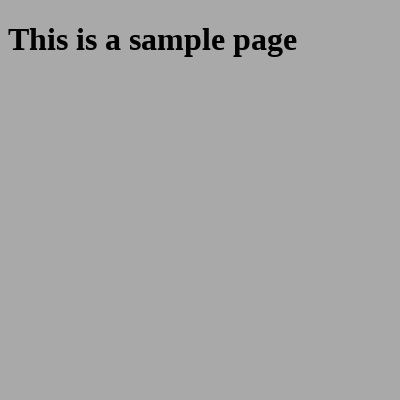

Closed new window
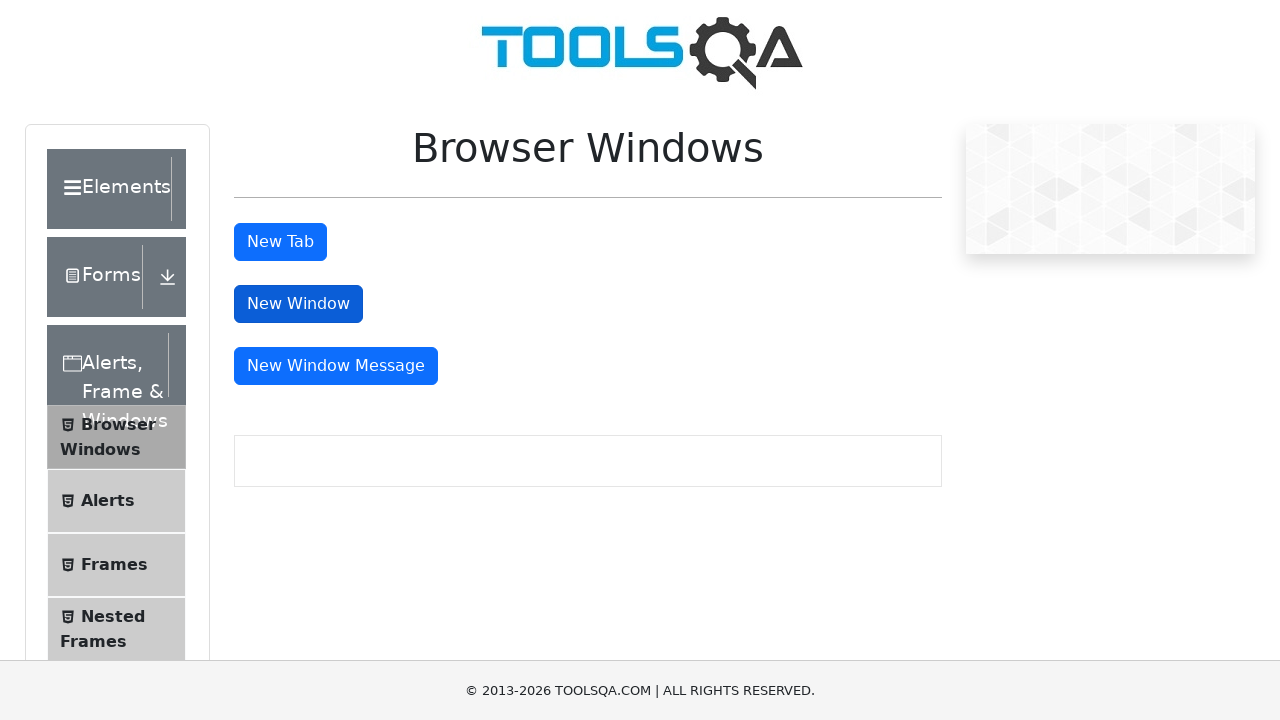

Brought main window to front
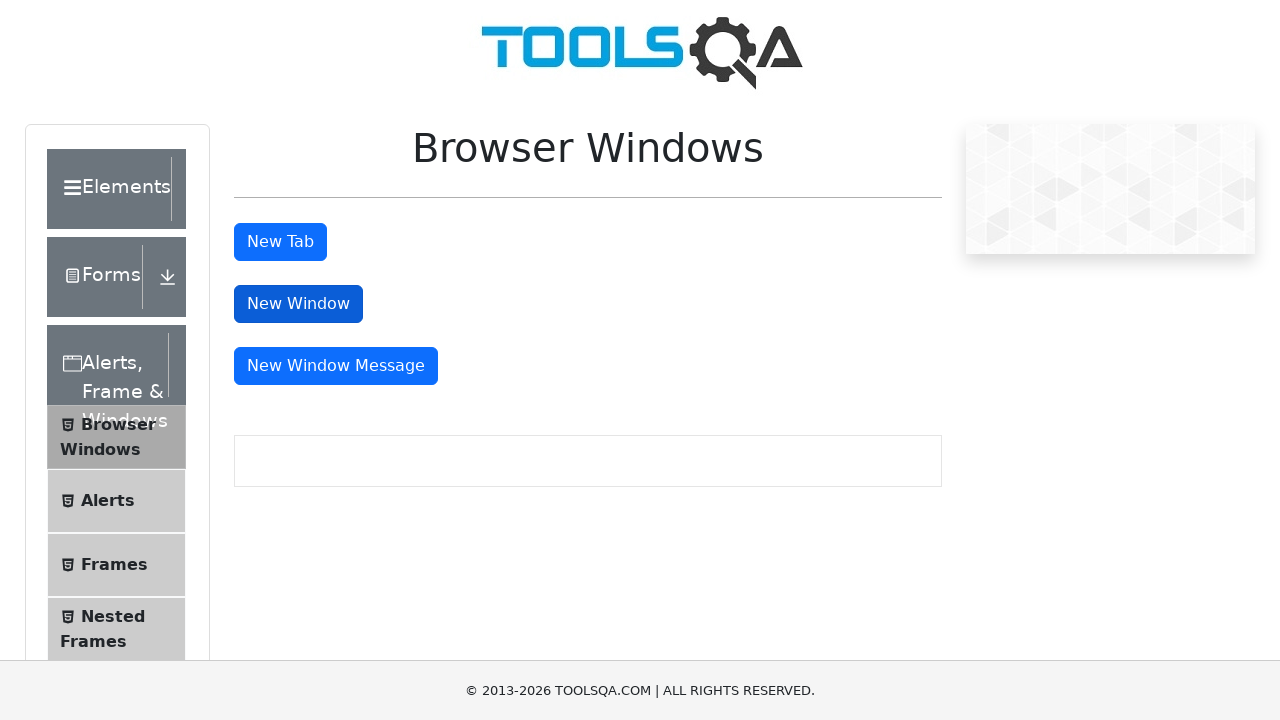

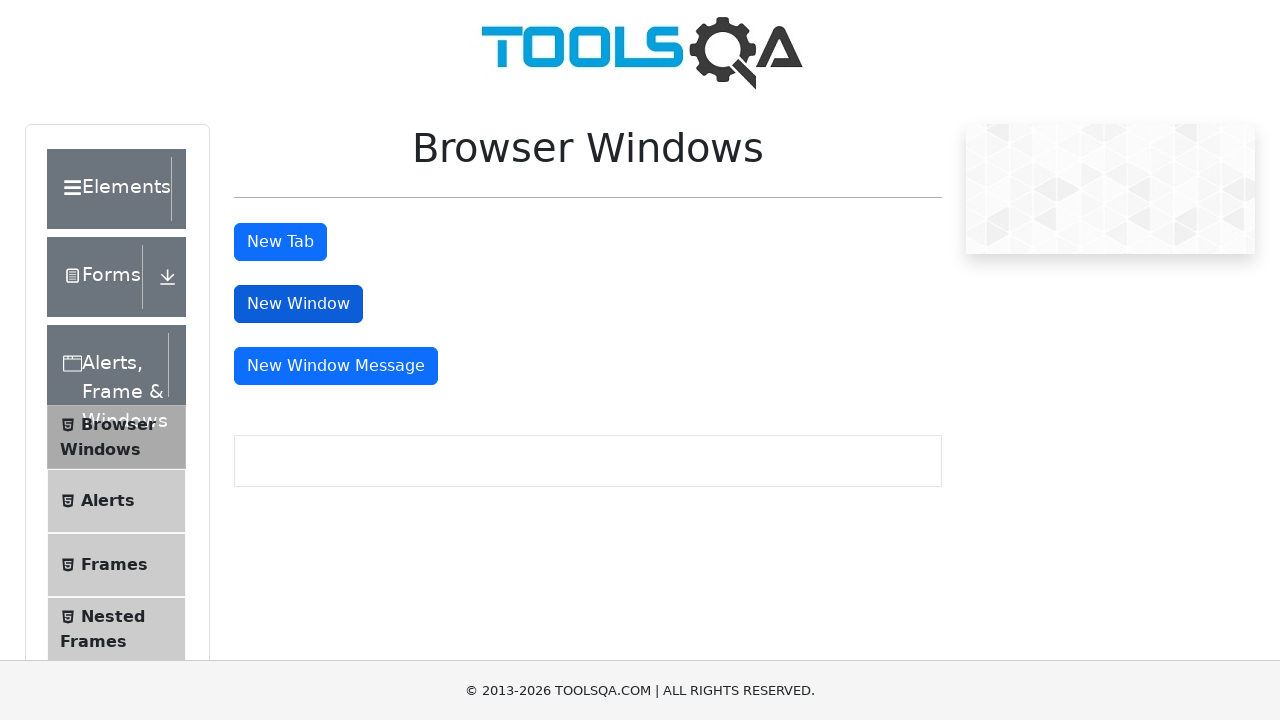